Tests window handling by clicking a link that opens in a new window and switching to the new window

Starting URL: https://demo.automationtesting.in/Windows.html

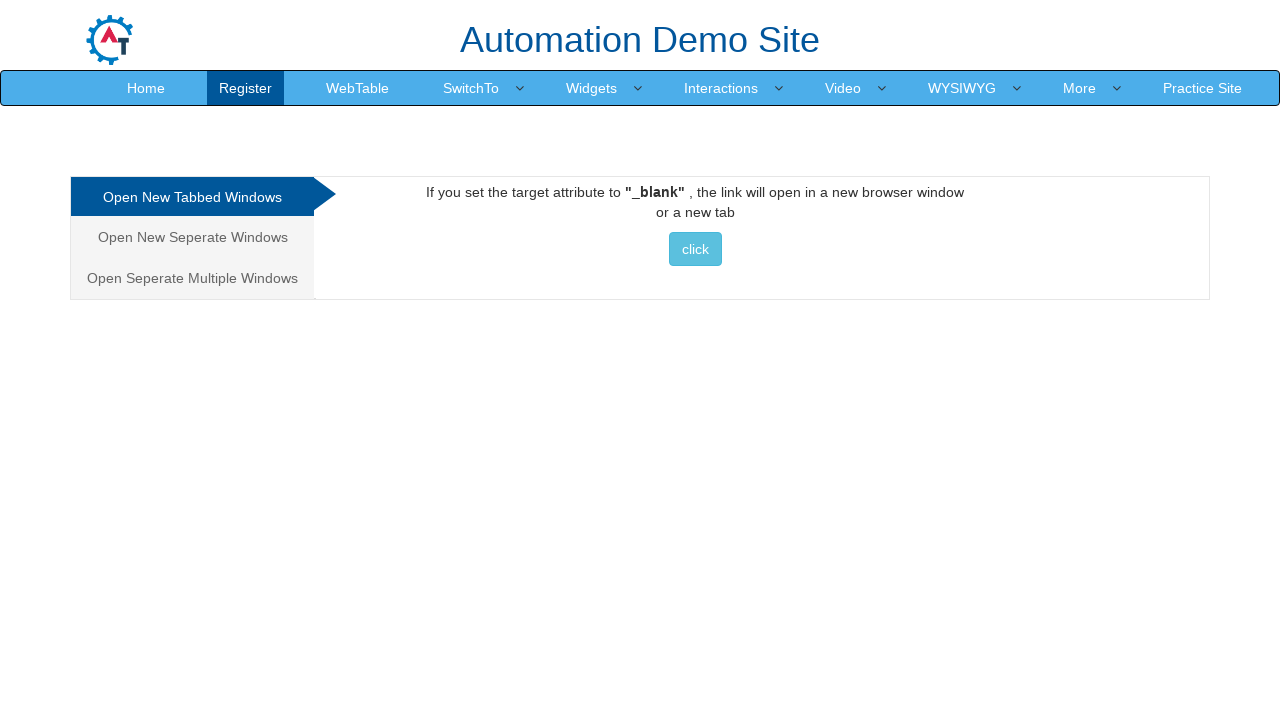

Clicked link to open new window for selenium.dev at (695, 249) on xpath=//a[@href='http://www.selenium.dev']
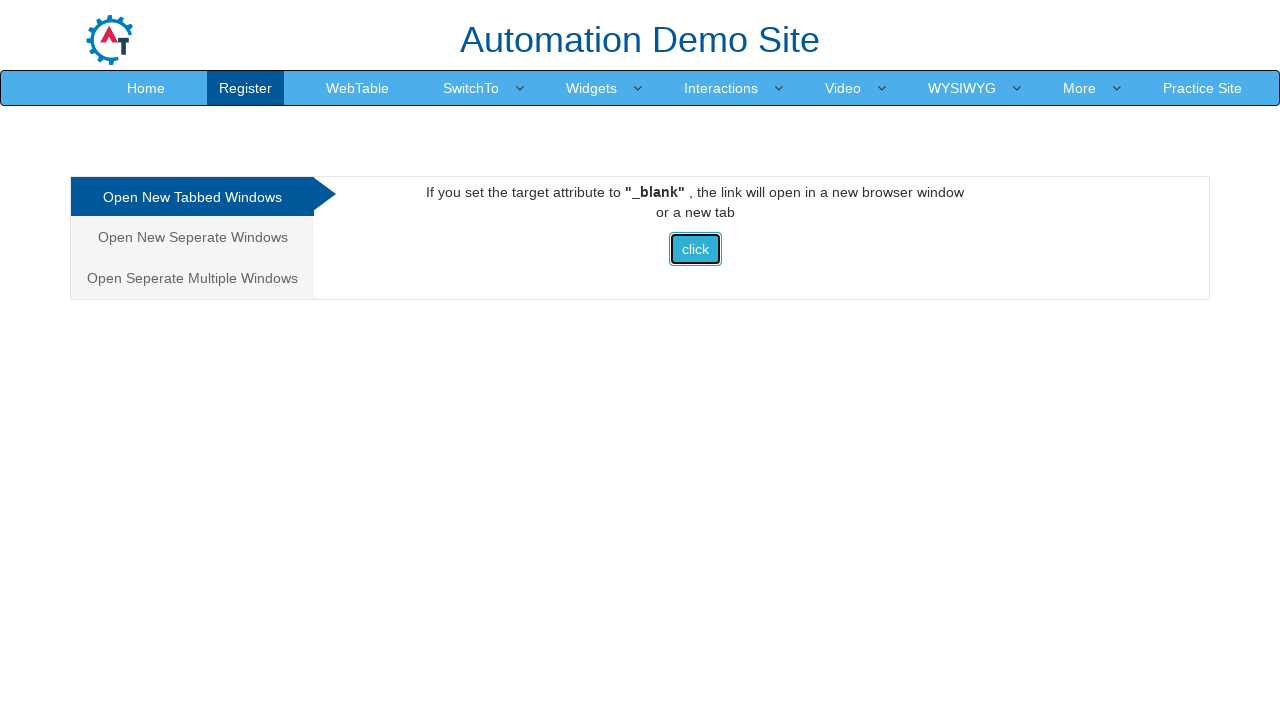

Switched to new window/page
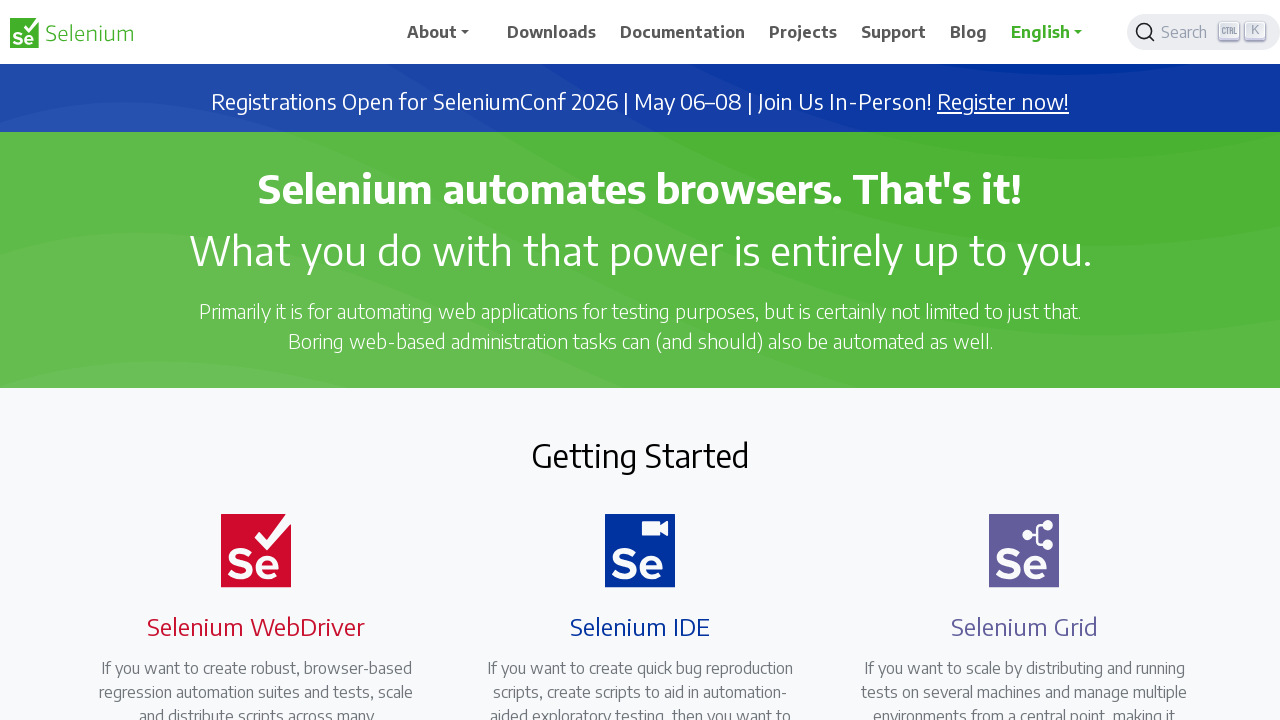

New page loaded and ready
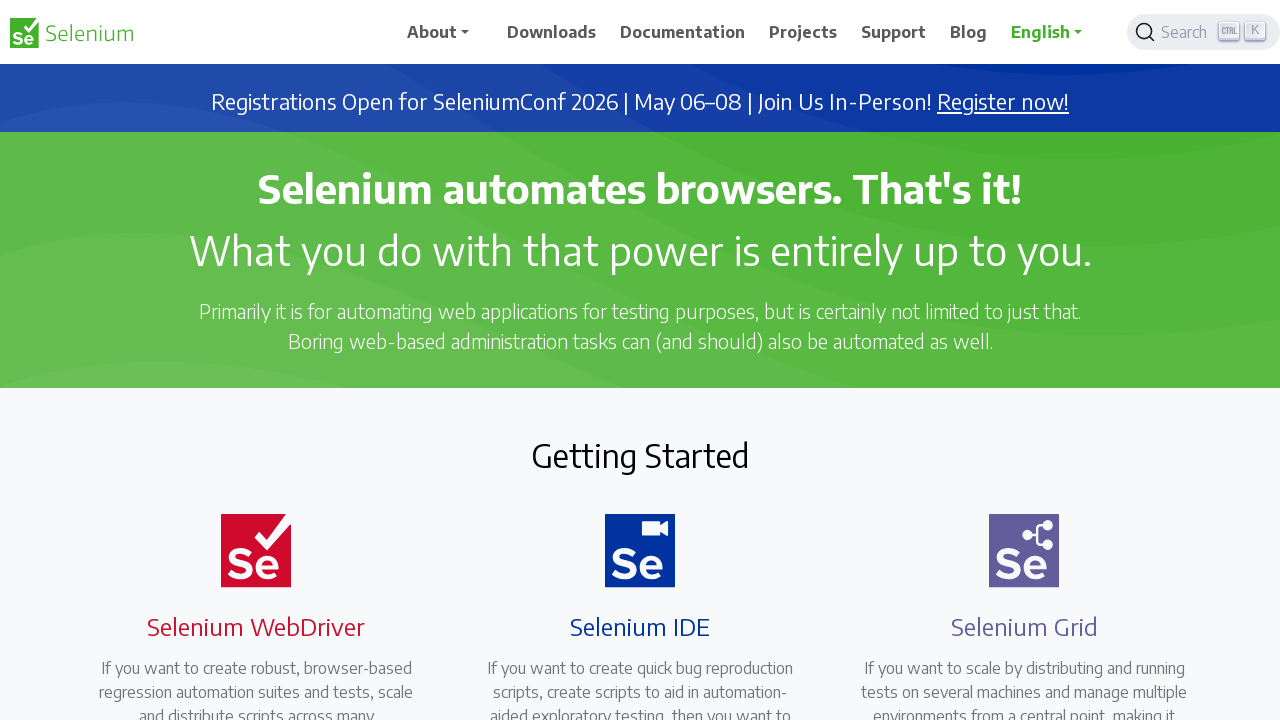

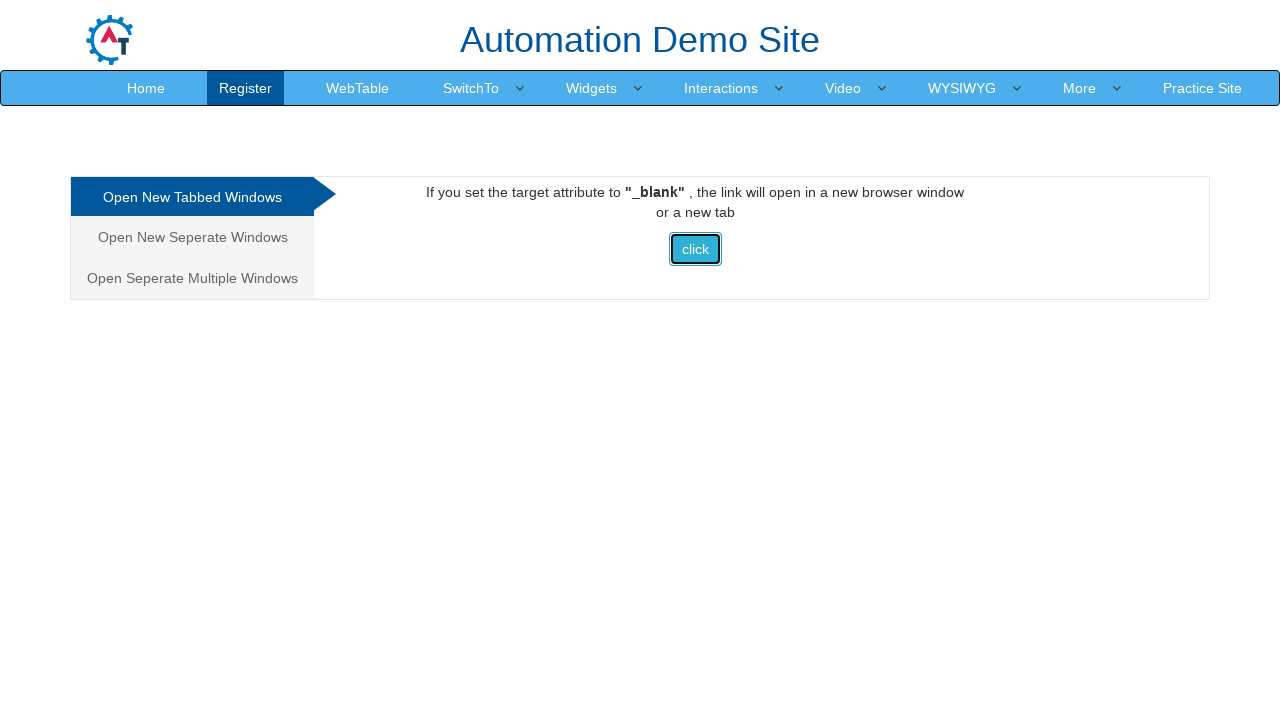